Tests drag and drop functionality by dragging an element and dropping it onto a droppable target area within an iframe.

Starting URL: https://jqueryui.com/droppable/

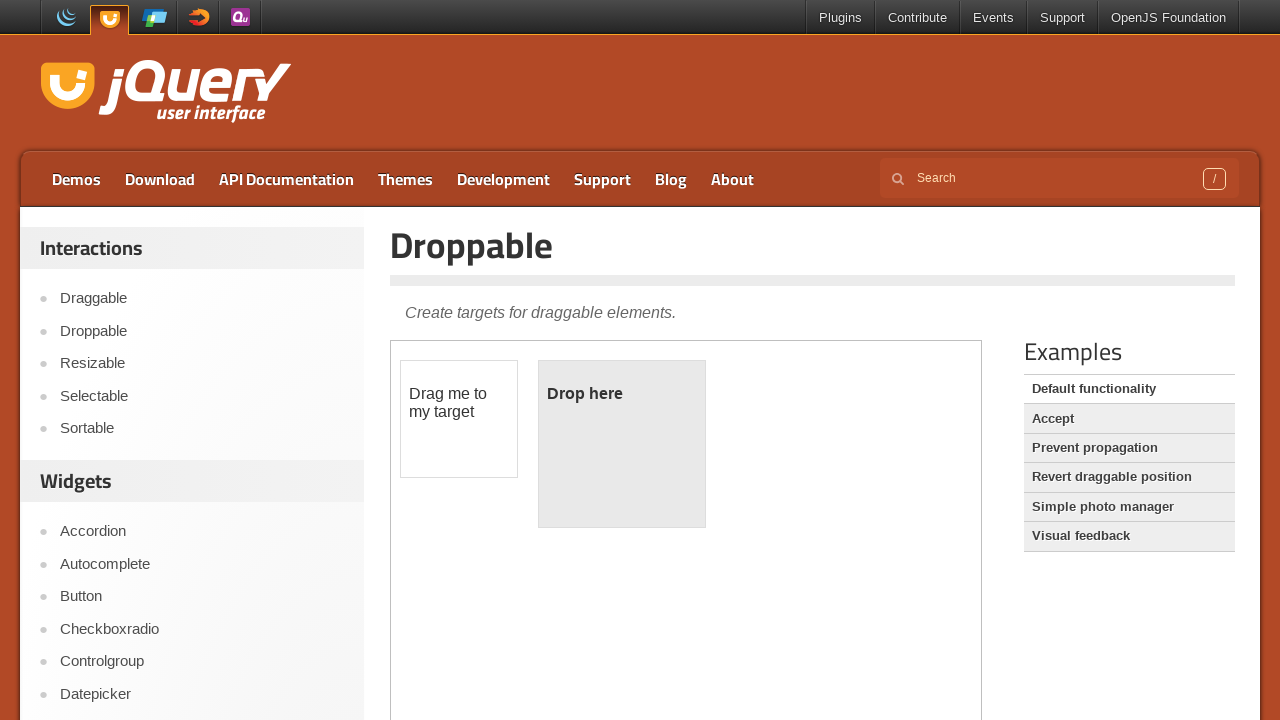

Page heading loaded
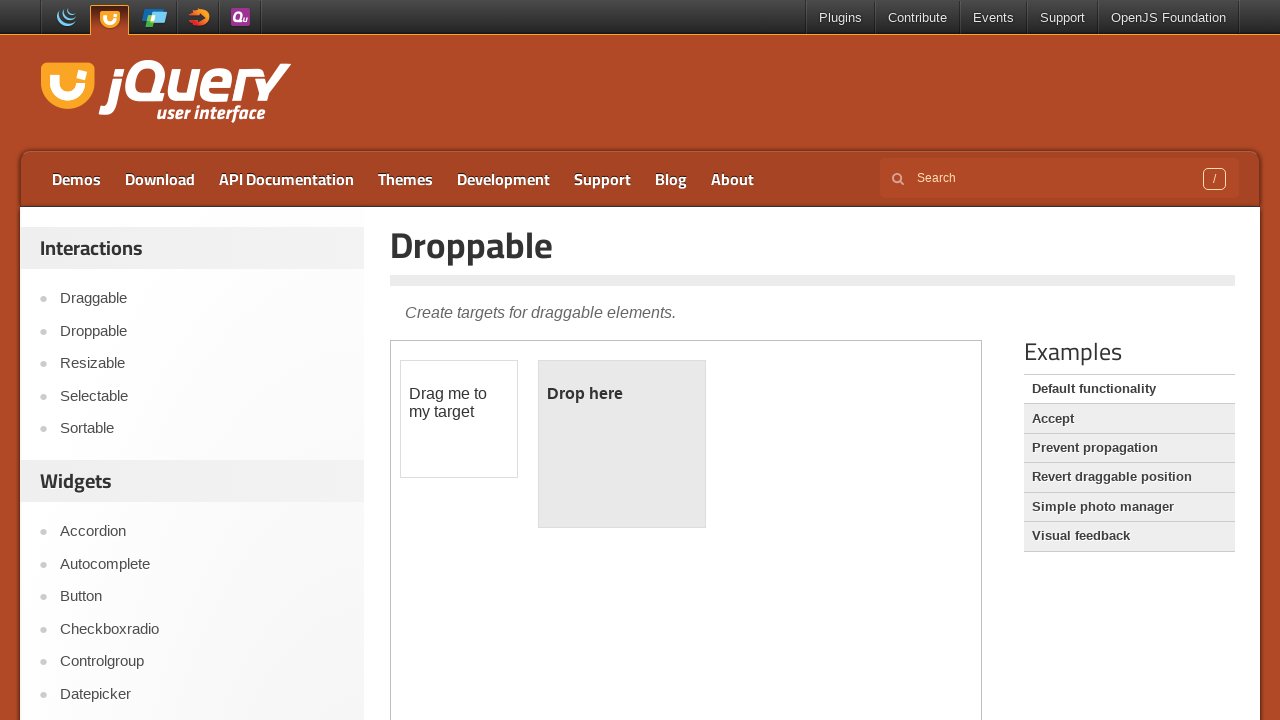

Located and switched to demo iframe
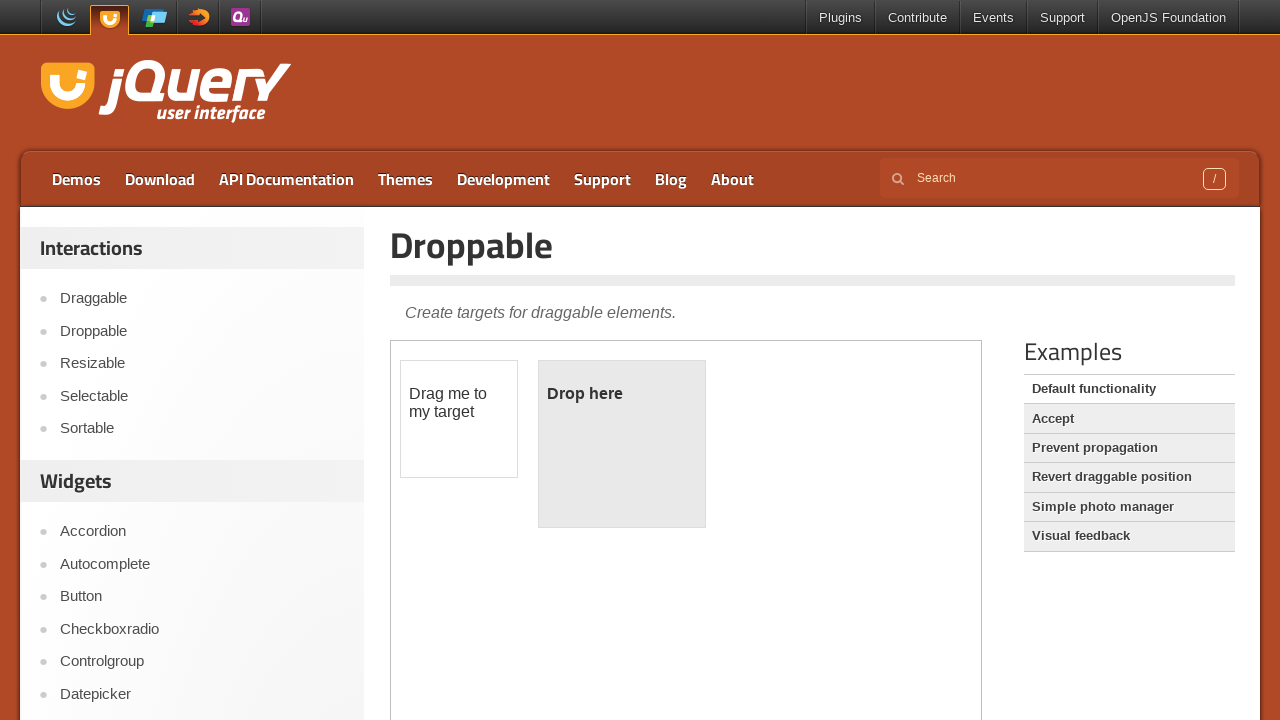

Dragged #draggable element and dropped it onto #droppable target at (622, 444)
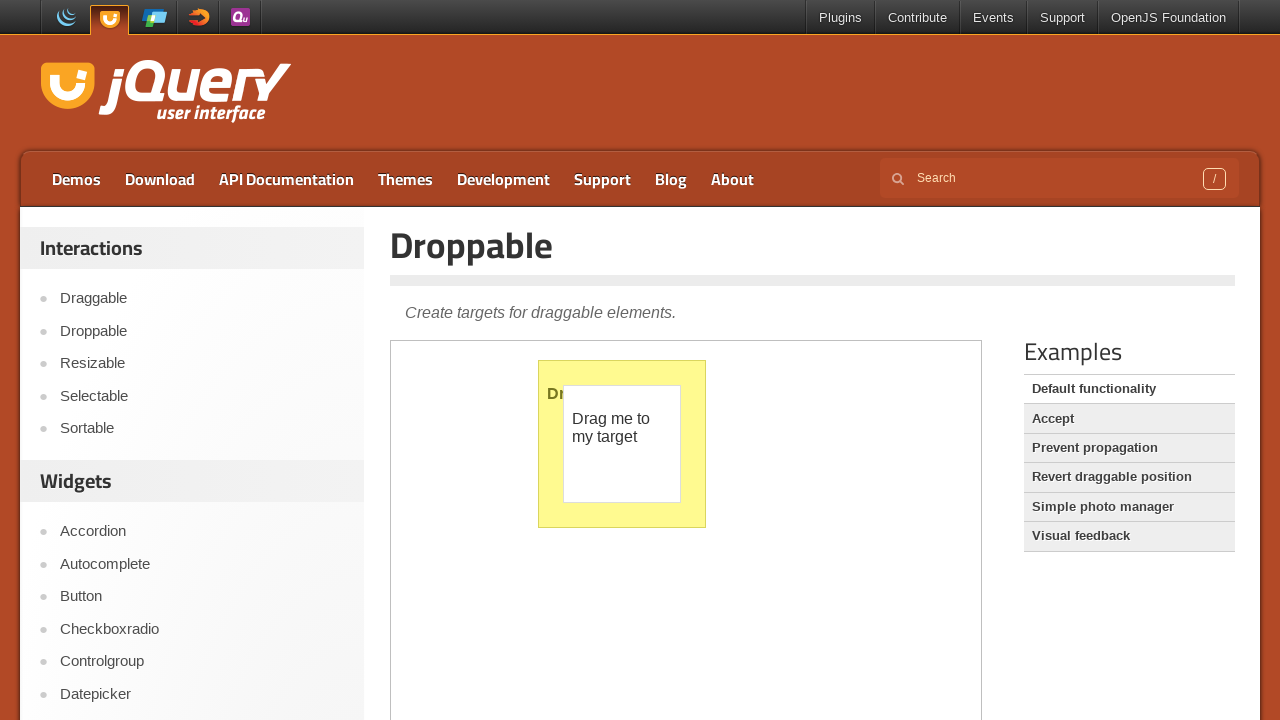

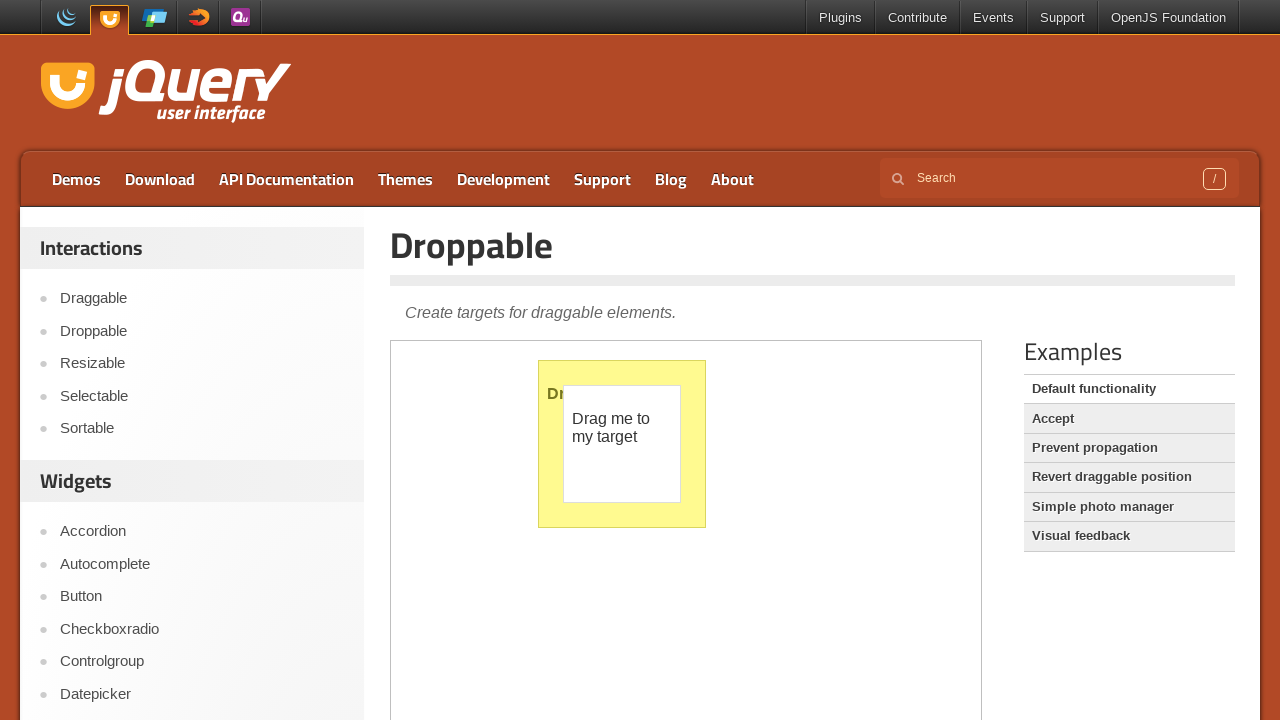